Navigates to qq.com and maximizes the browser window

Starting URL: https://qq.com

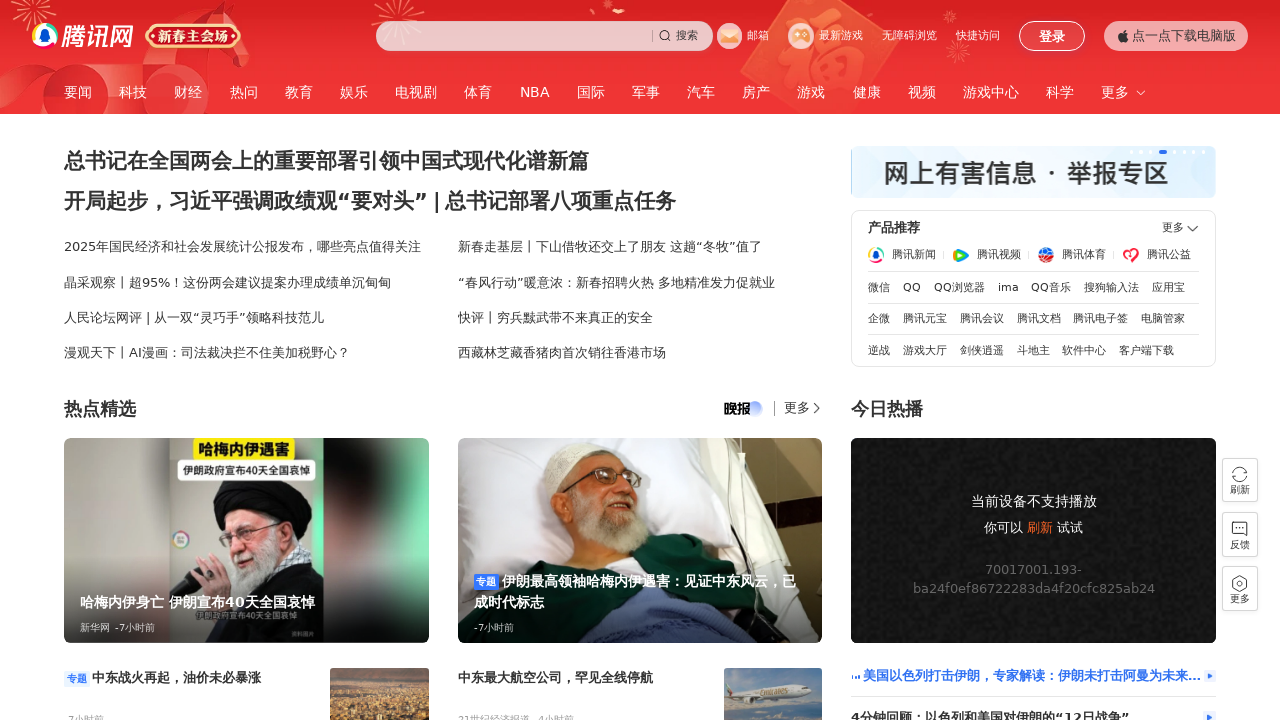

Set browser viewport to 1920x1080
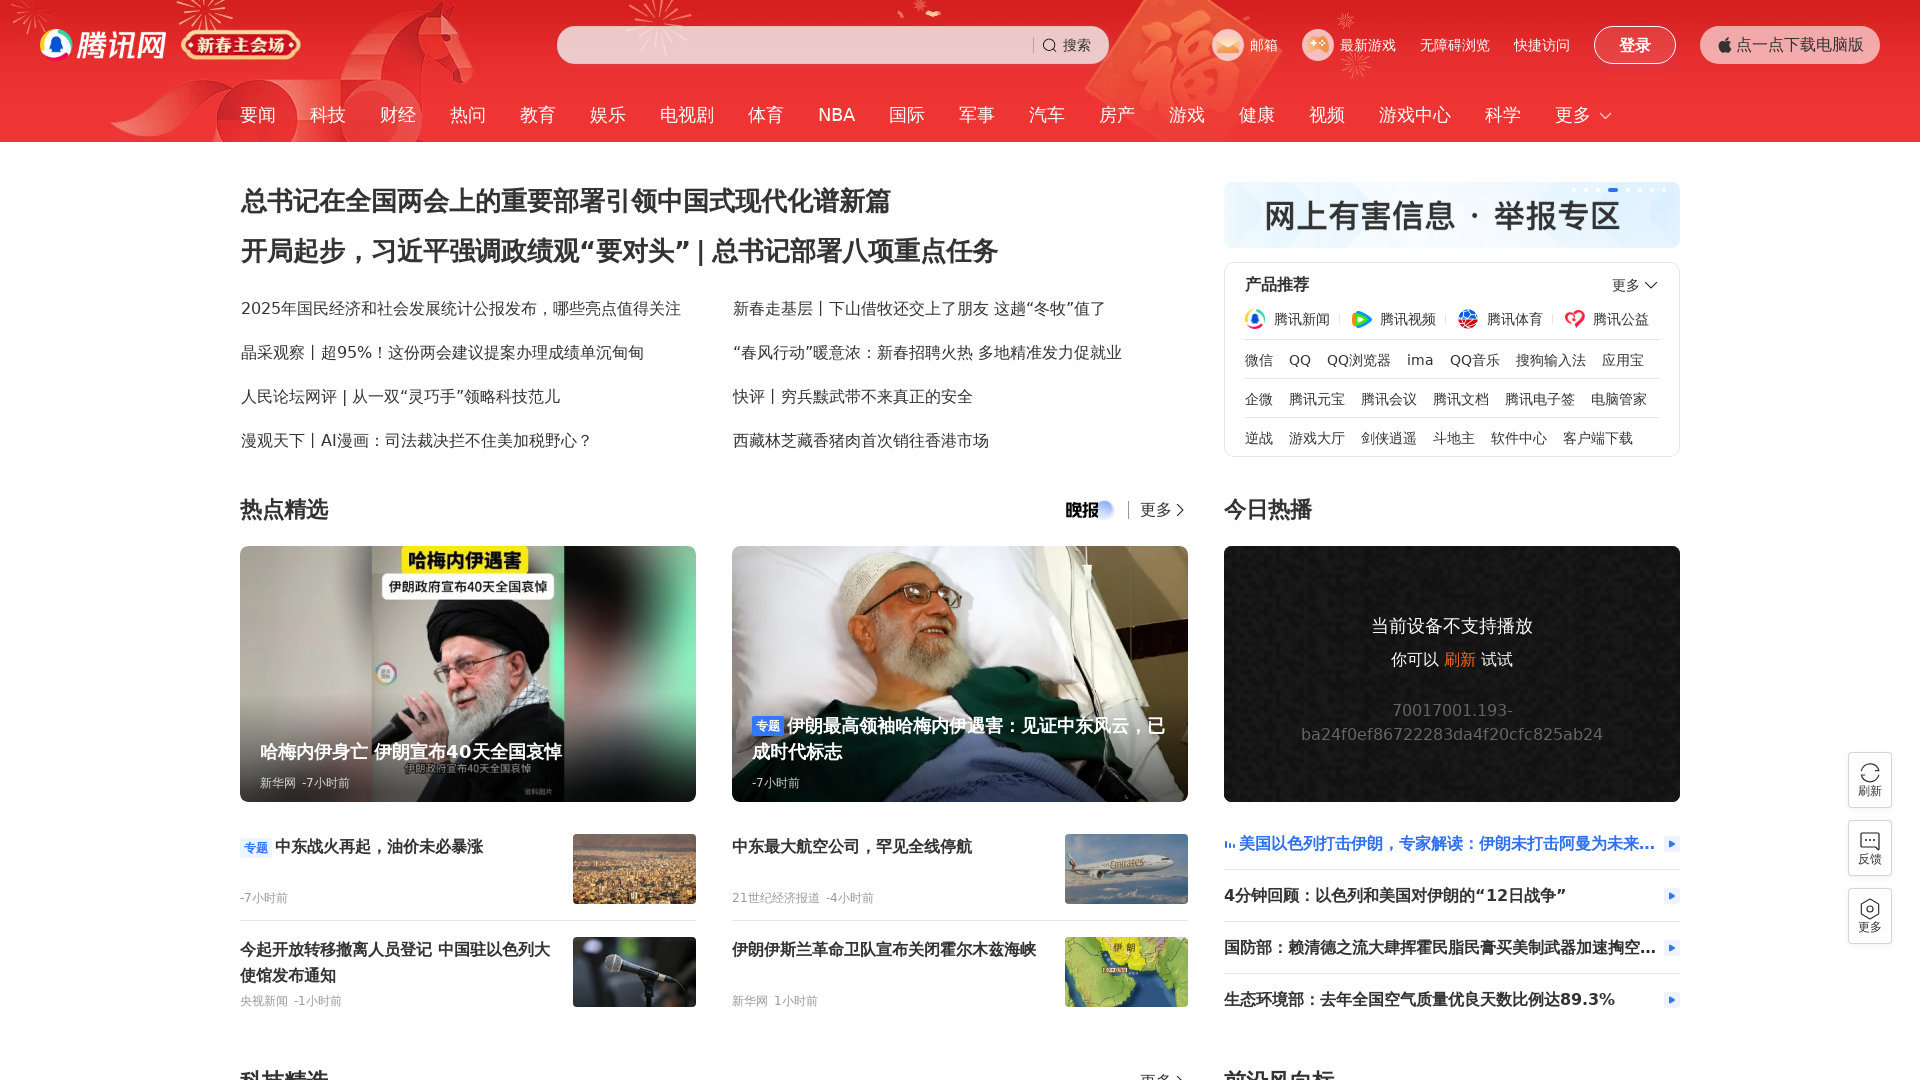

Page loaded (domcontentloaded event fired)
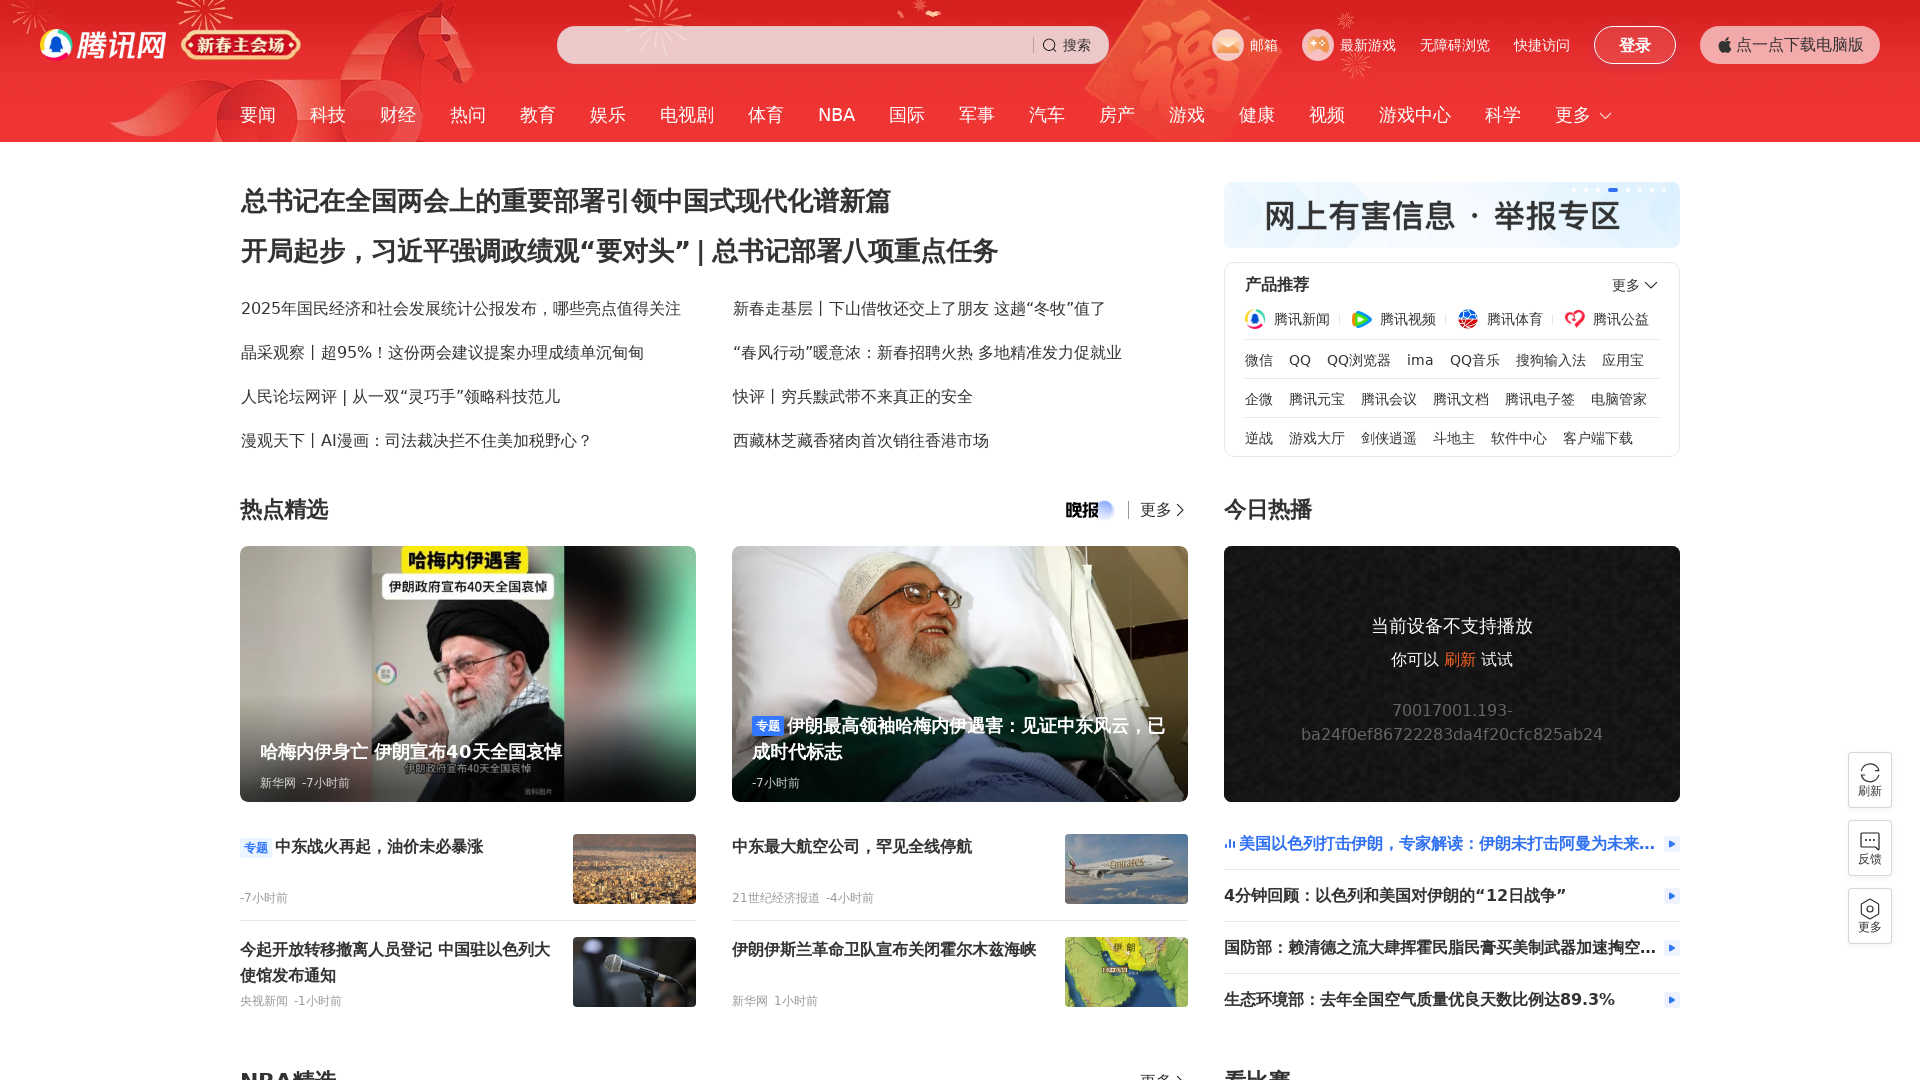

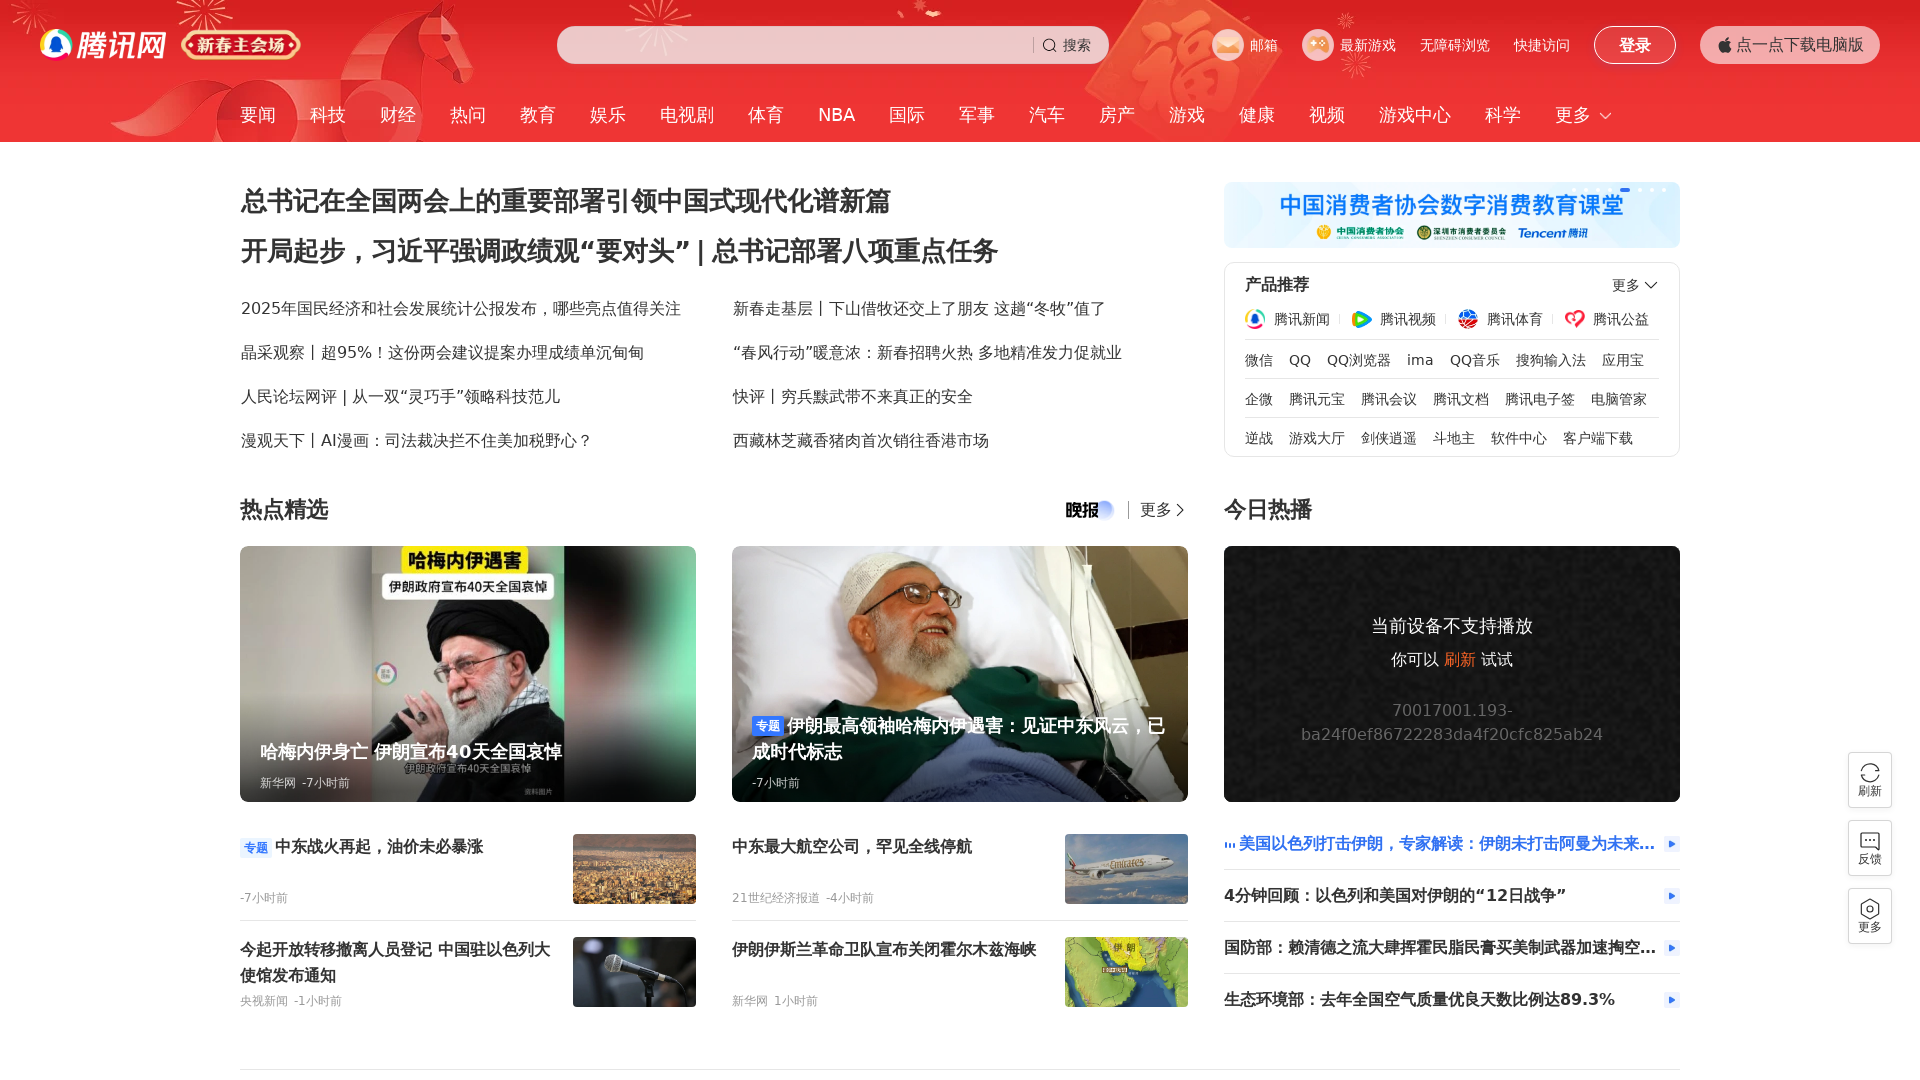